Tests the contact form submission on DemoBlaze by clicking the Contact link, filling in email, name, and message fields with random data, and submitting the form.

Starting URL: https://www.demoblaze.com/

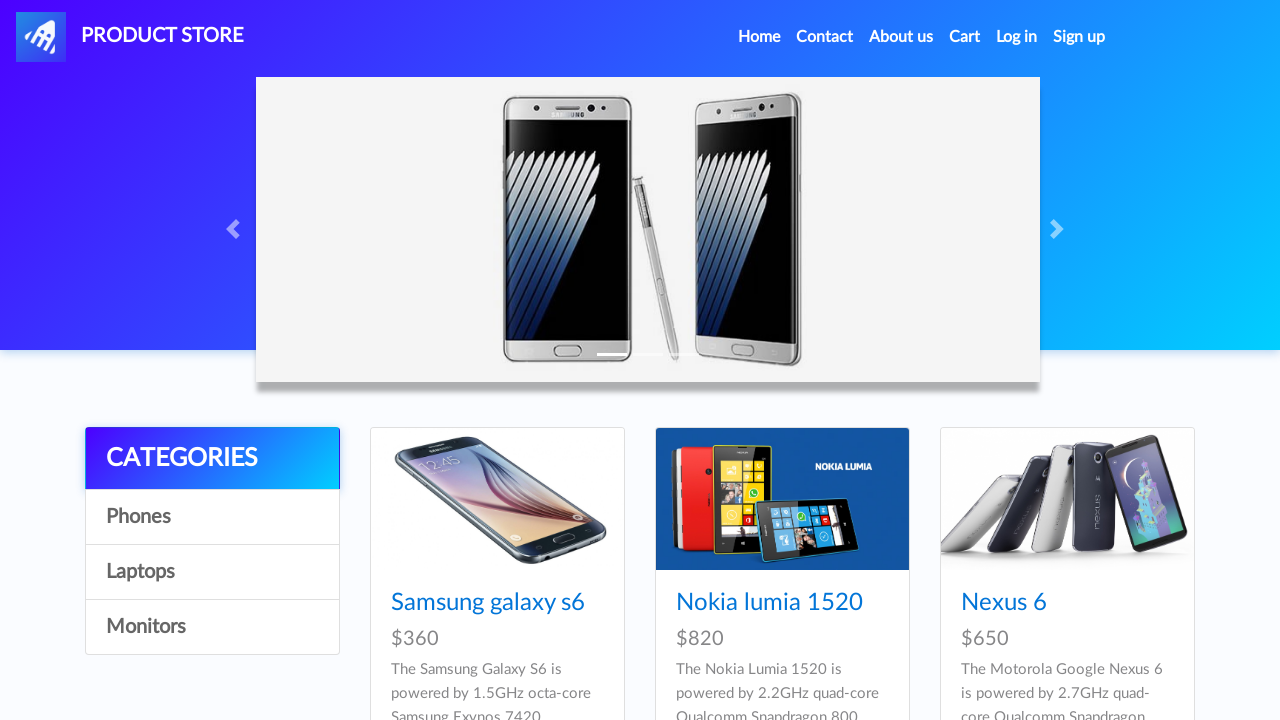

Set viewport size to 1280x720
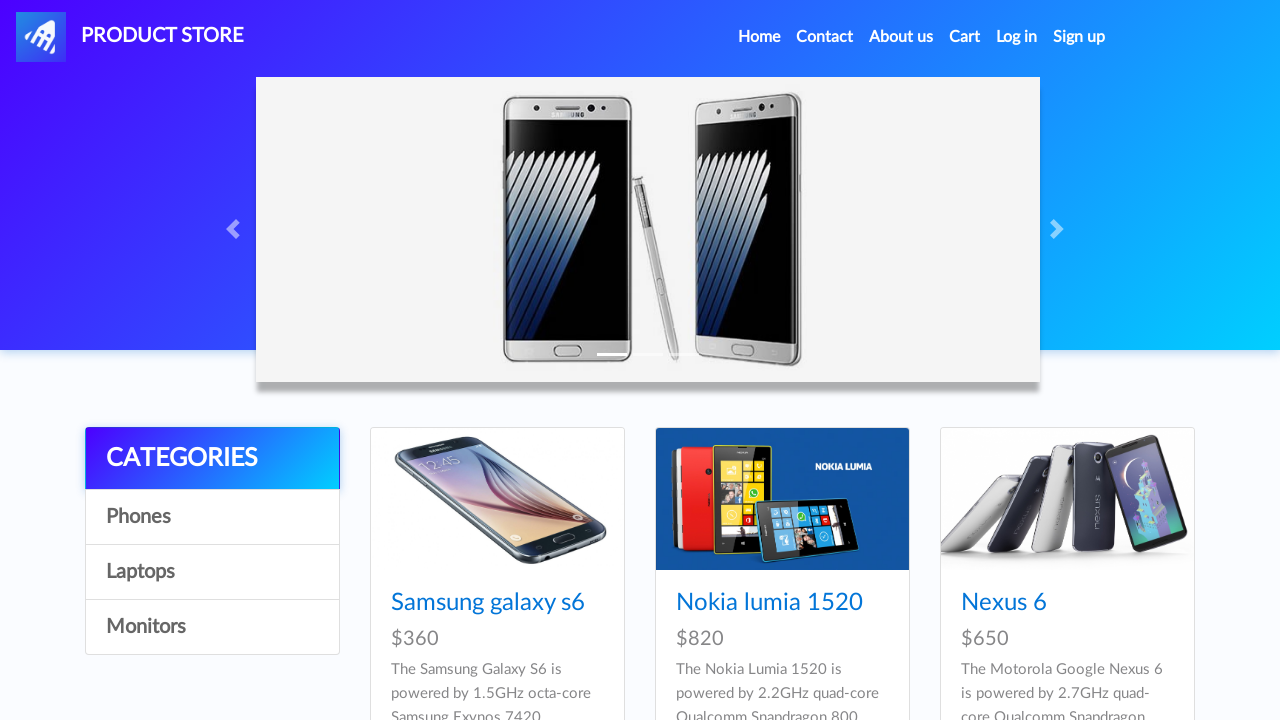

Generated random test data for form fields
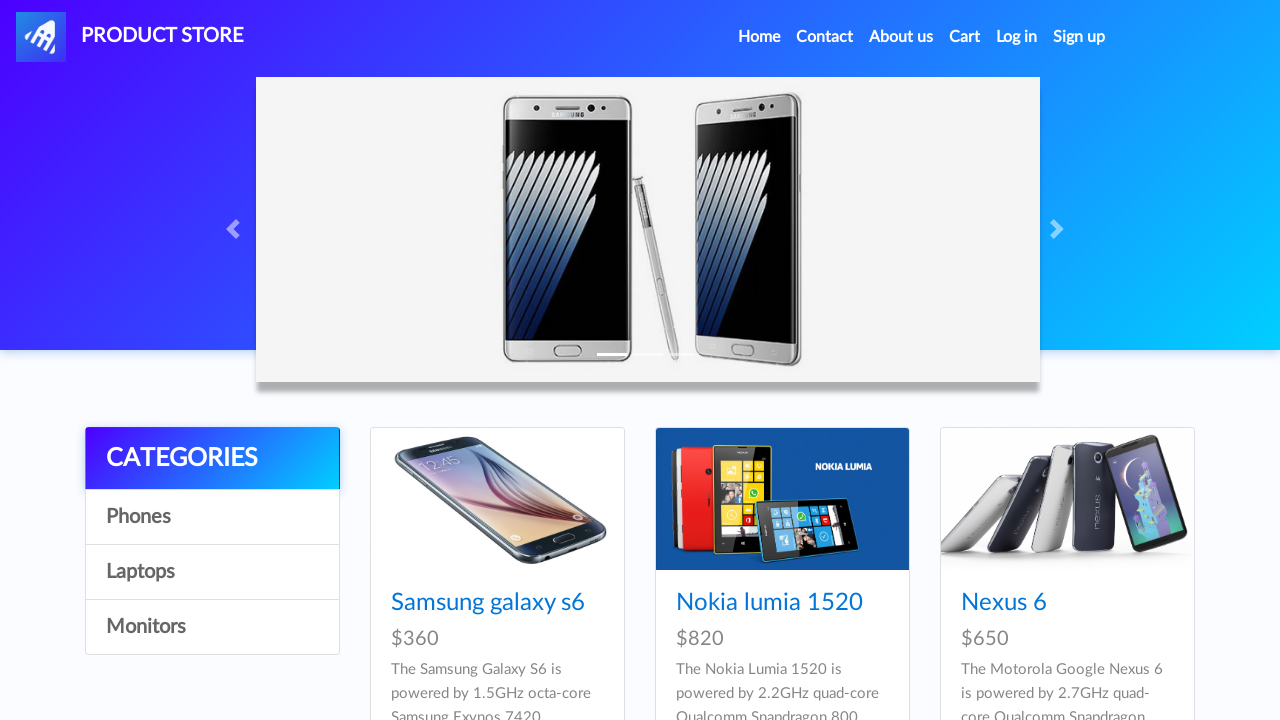

Clicked Contact link in navigation at (825, 37) on a[data-target='#exampleModal']
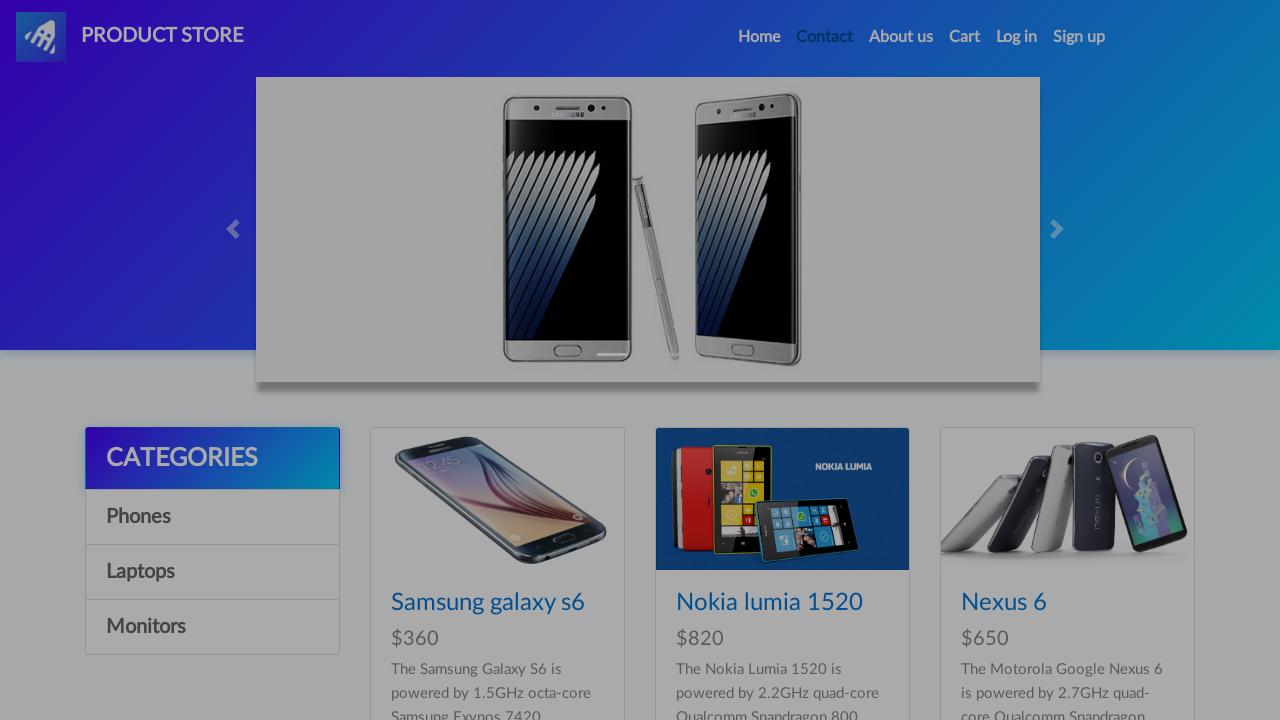

Contact modal appeared and is visible
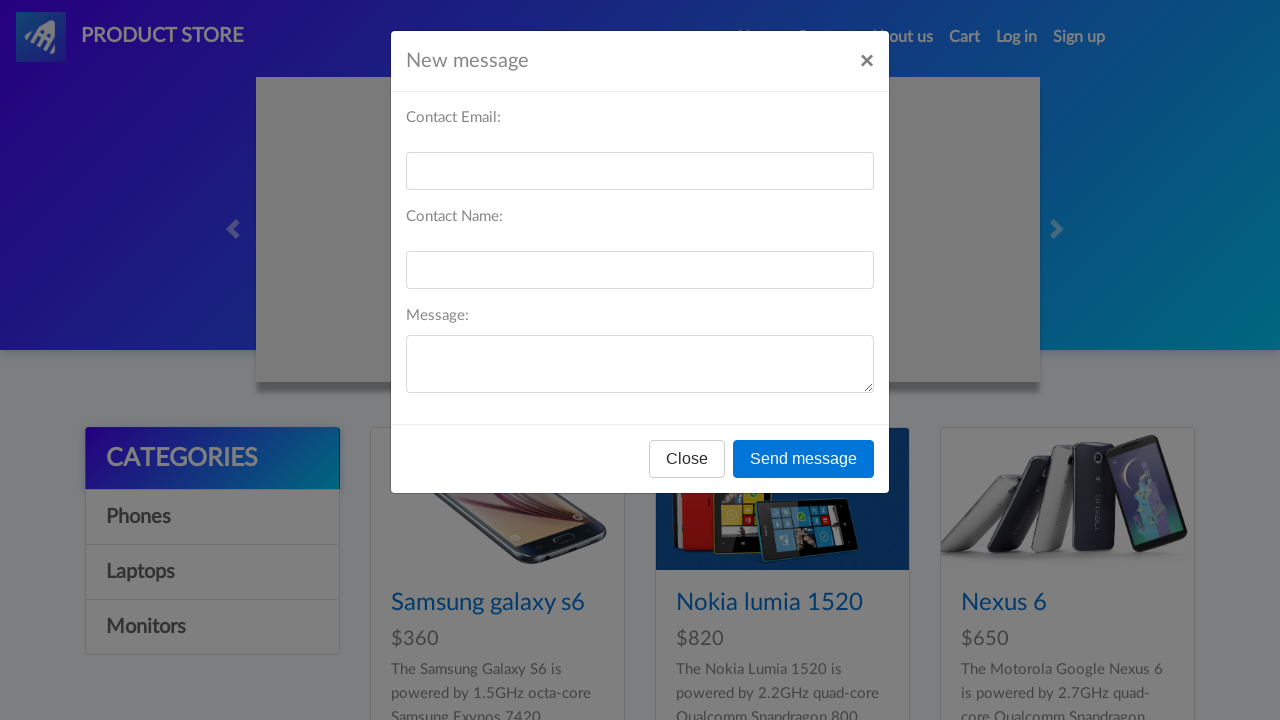

Filled email field with 'jennifer.wilson@testmail.com' on #recipient-email
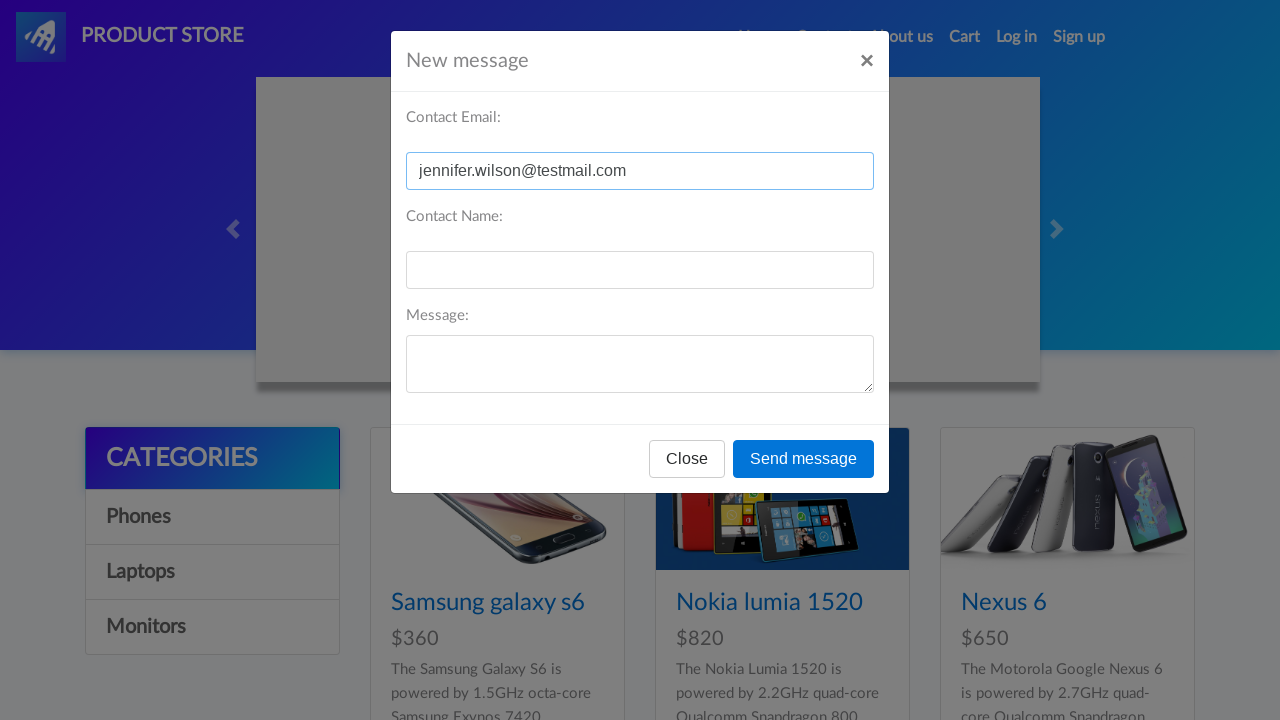

Filled name field with 'Jennifer Wilson' on #recipient-name
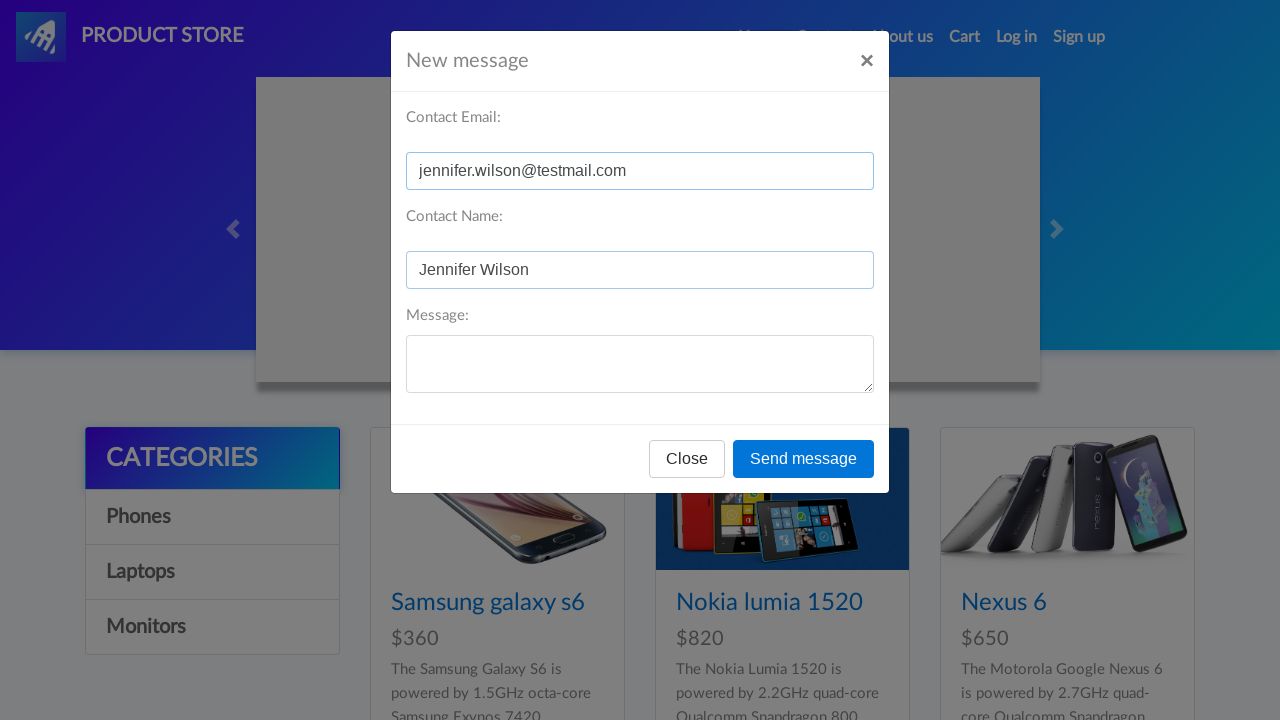

Filled message field with test message on #message-text
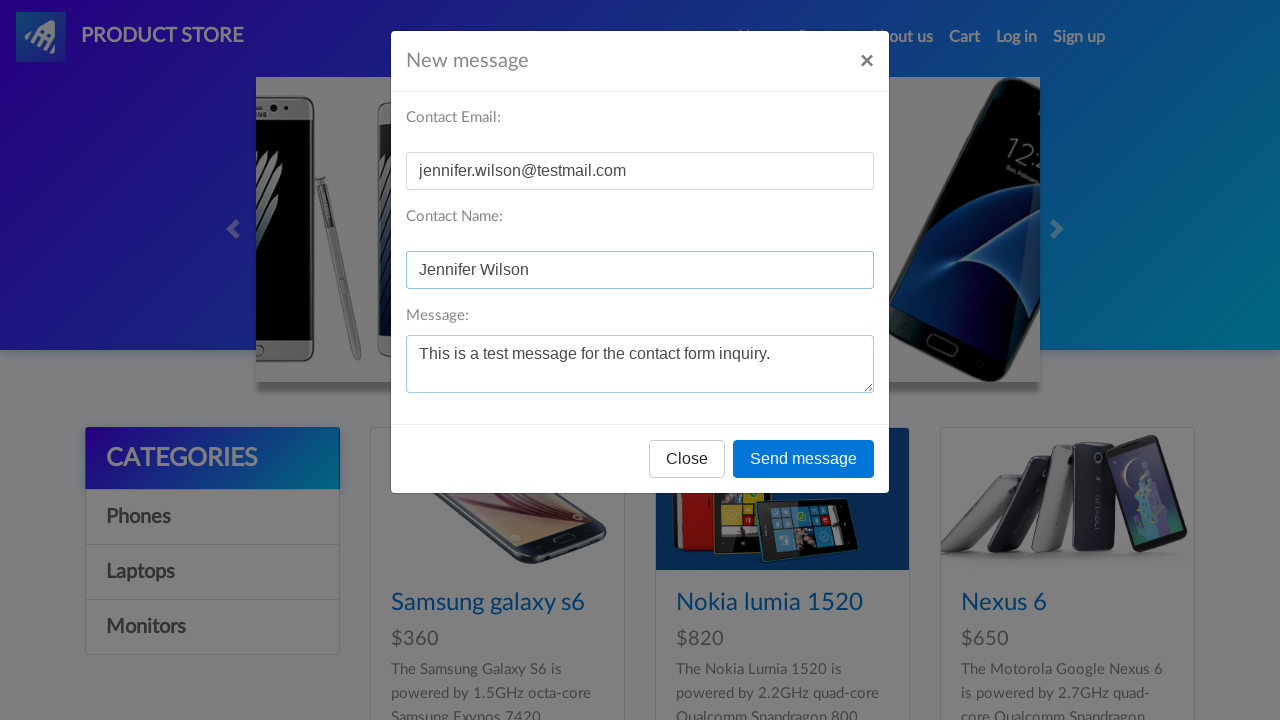

Clicked Send message button at (804, 459) on button[onclick='send()']
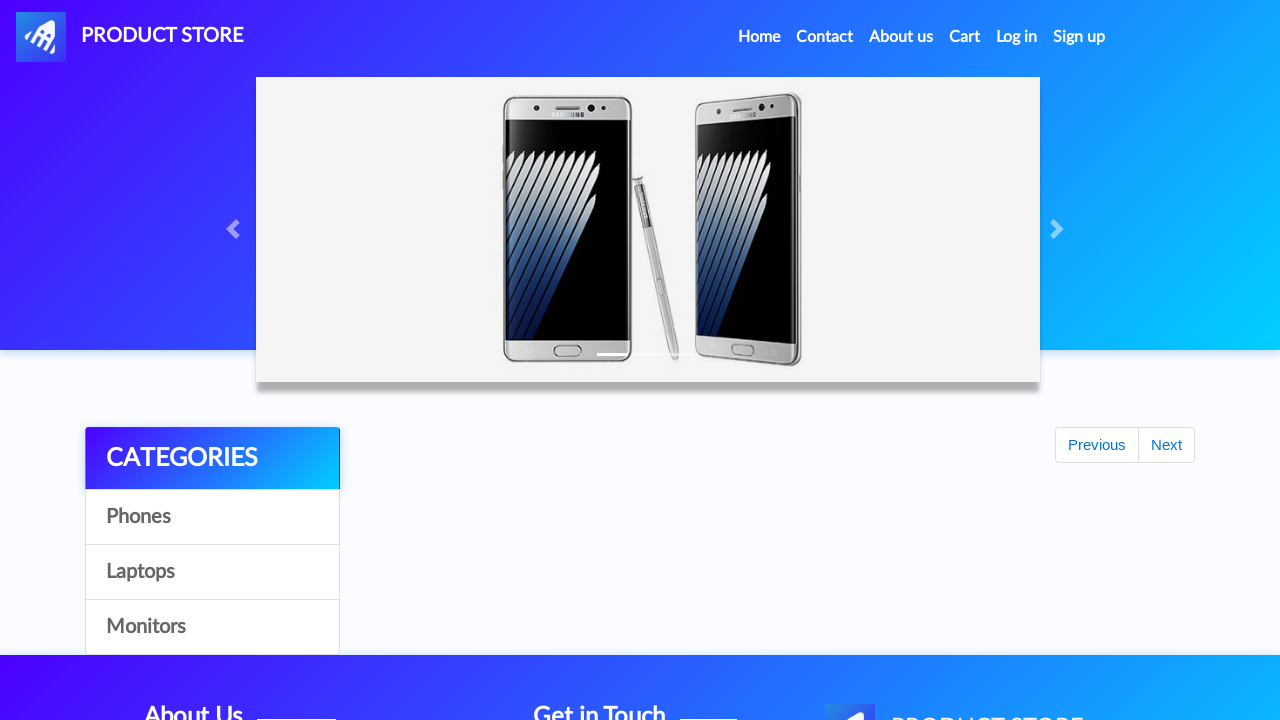

Waited for form submission to complete
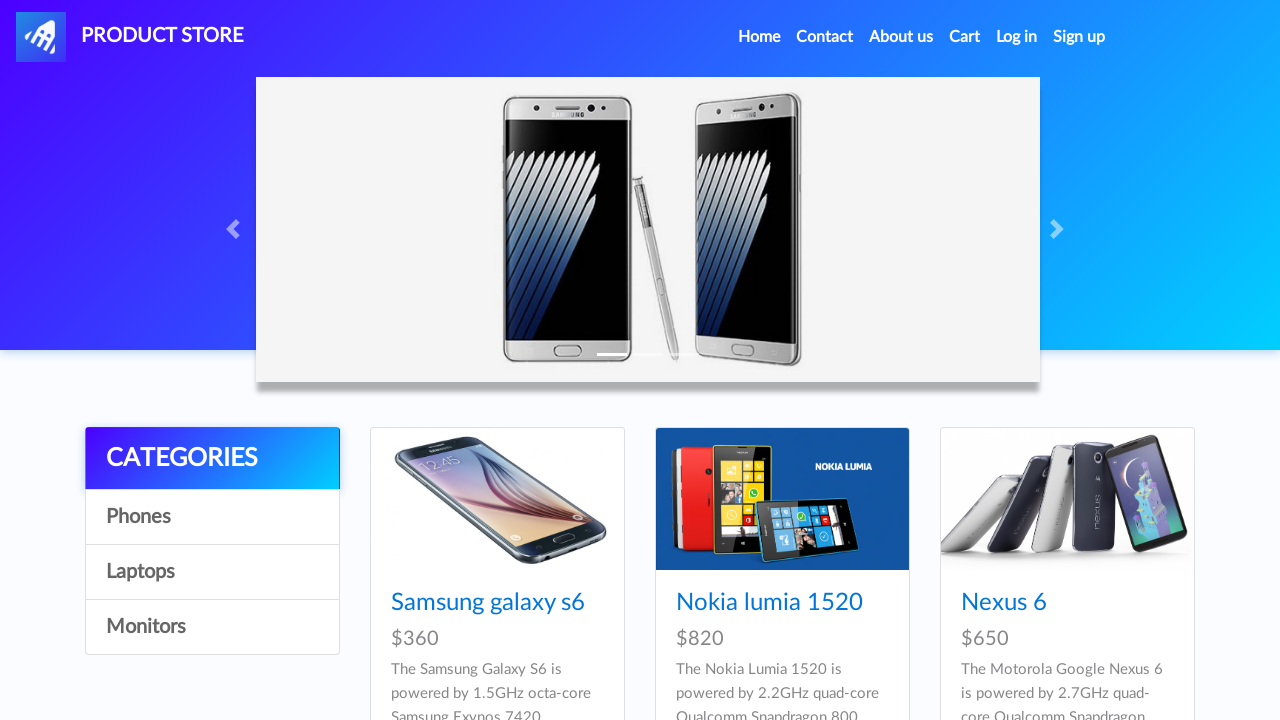

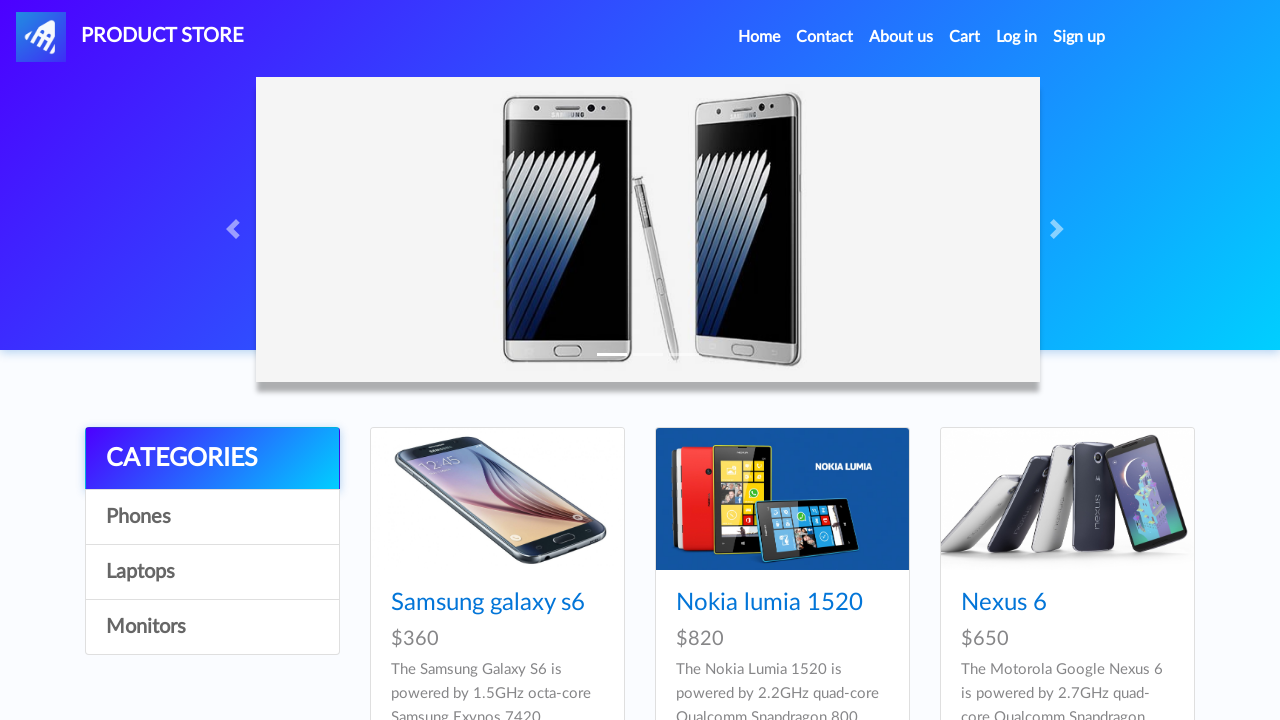